Navigates to DevExtreme React Grid documentation page, maximizes window, and scrolls to the "use-paging-with-other-data-processing-plugins" section using JavaScript injection

Starting URL: https://devexpress.github.io/devextreme-reactive/react/grid/docs/guides/paging/

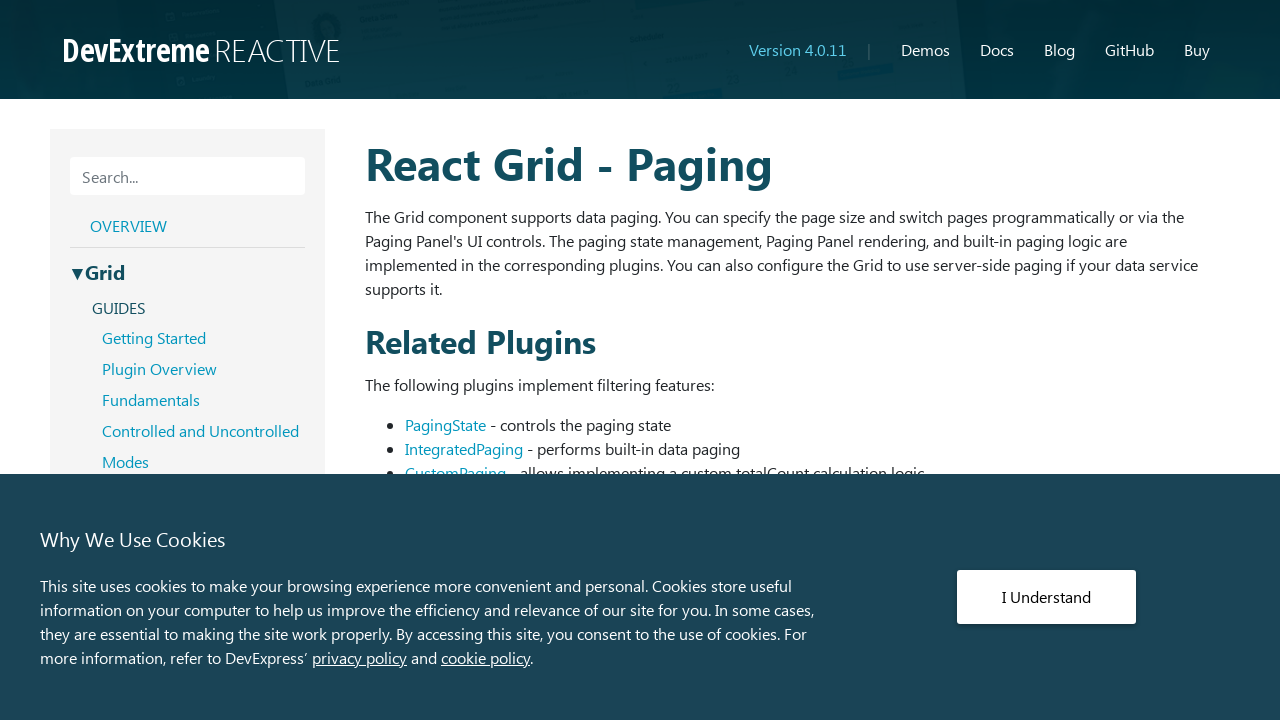

Navigated to DevExtreme React Grid paging documentation page
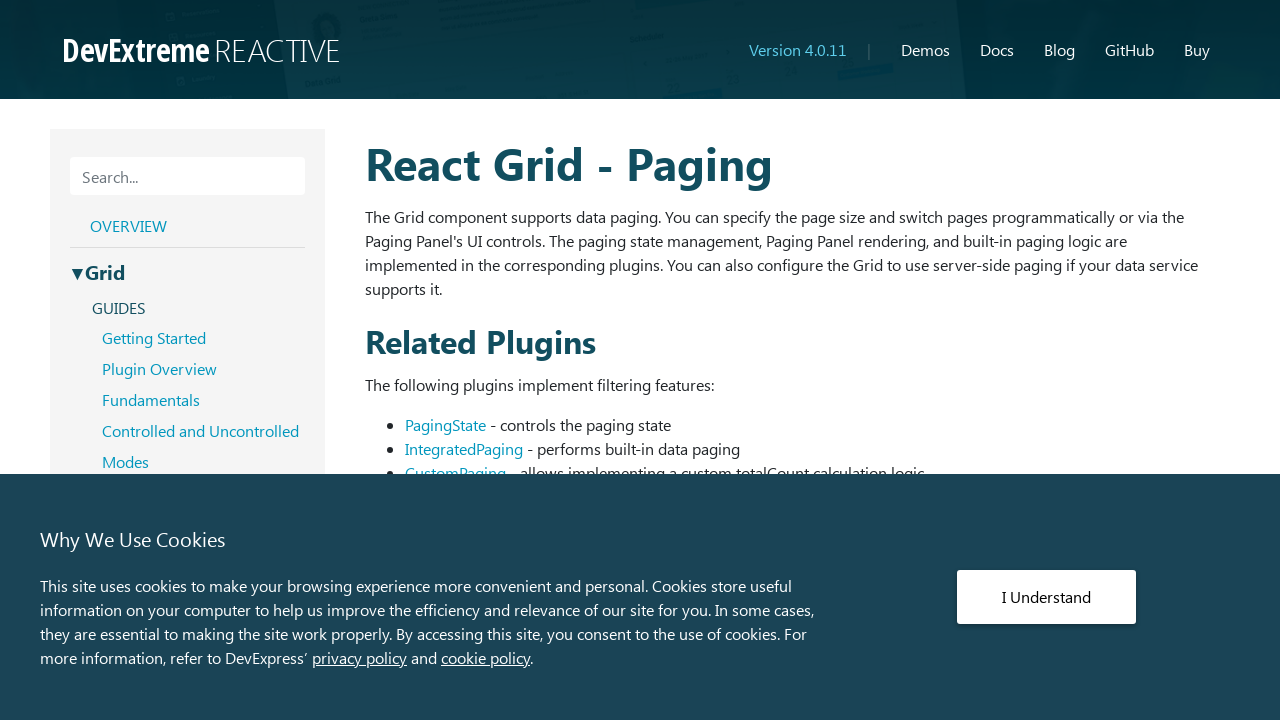

Set viewport size to 1920x1080
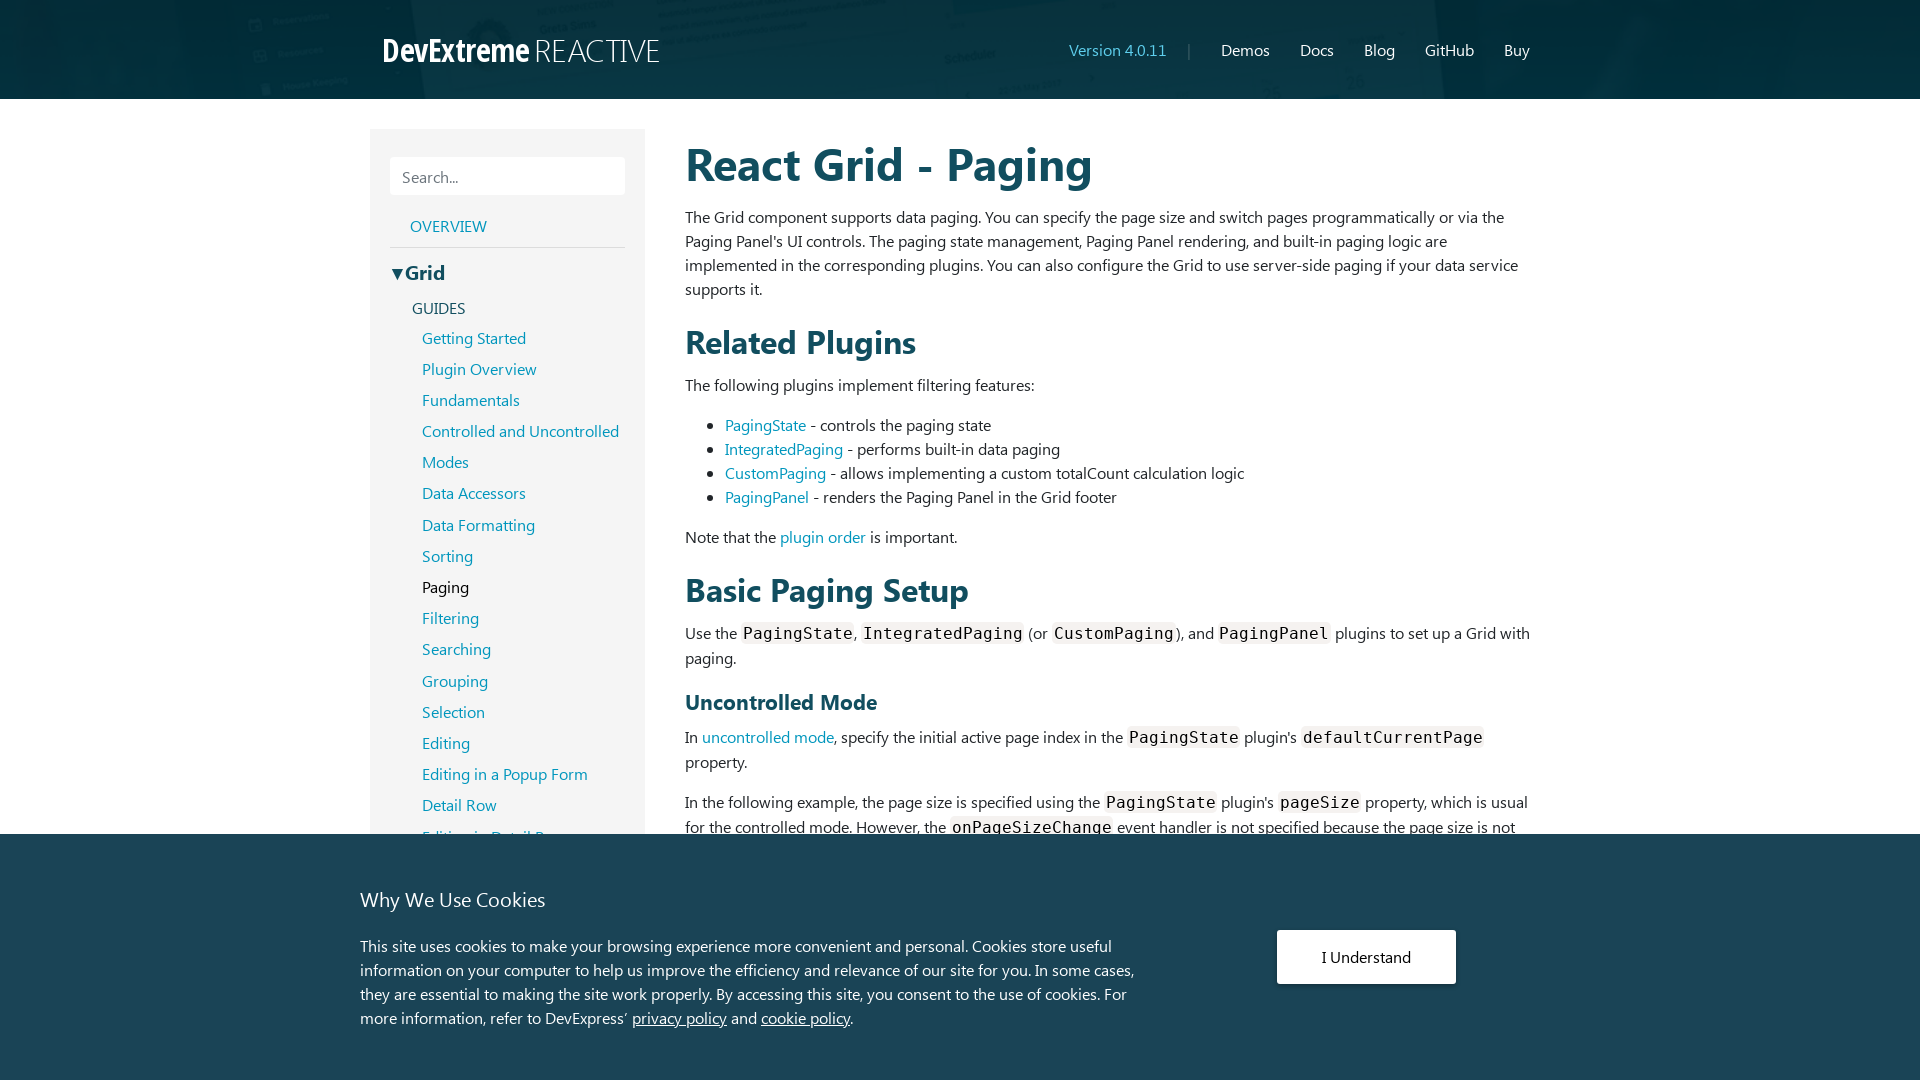

Waited 2 seconds for page to fully load
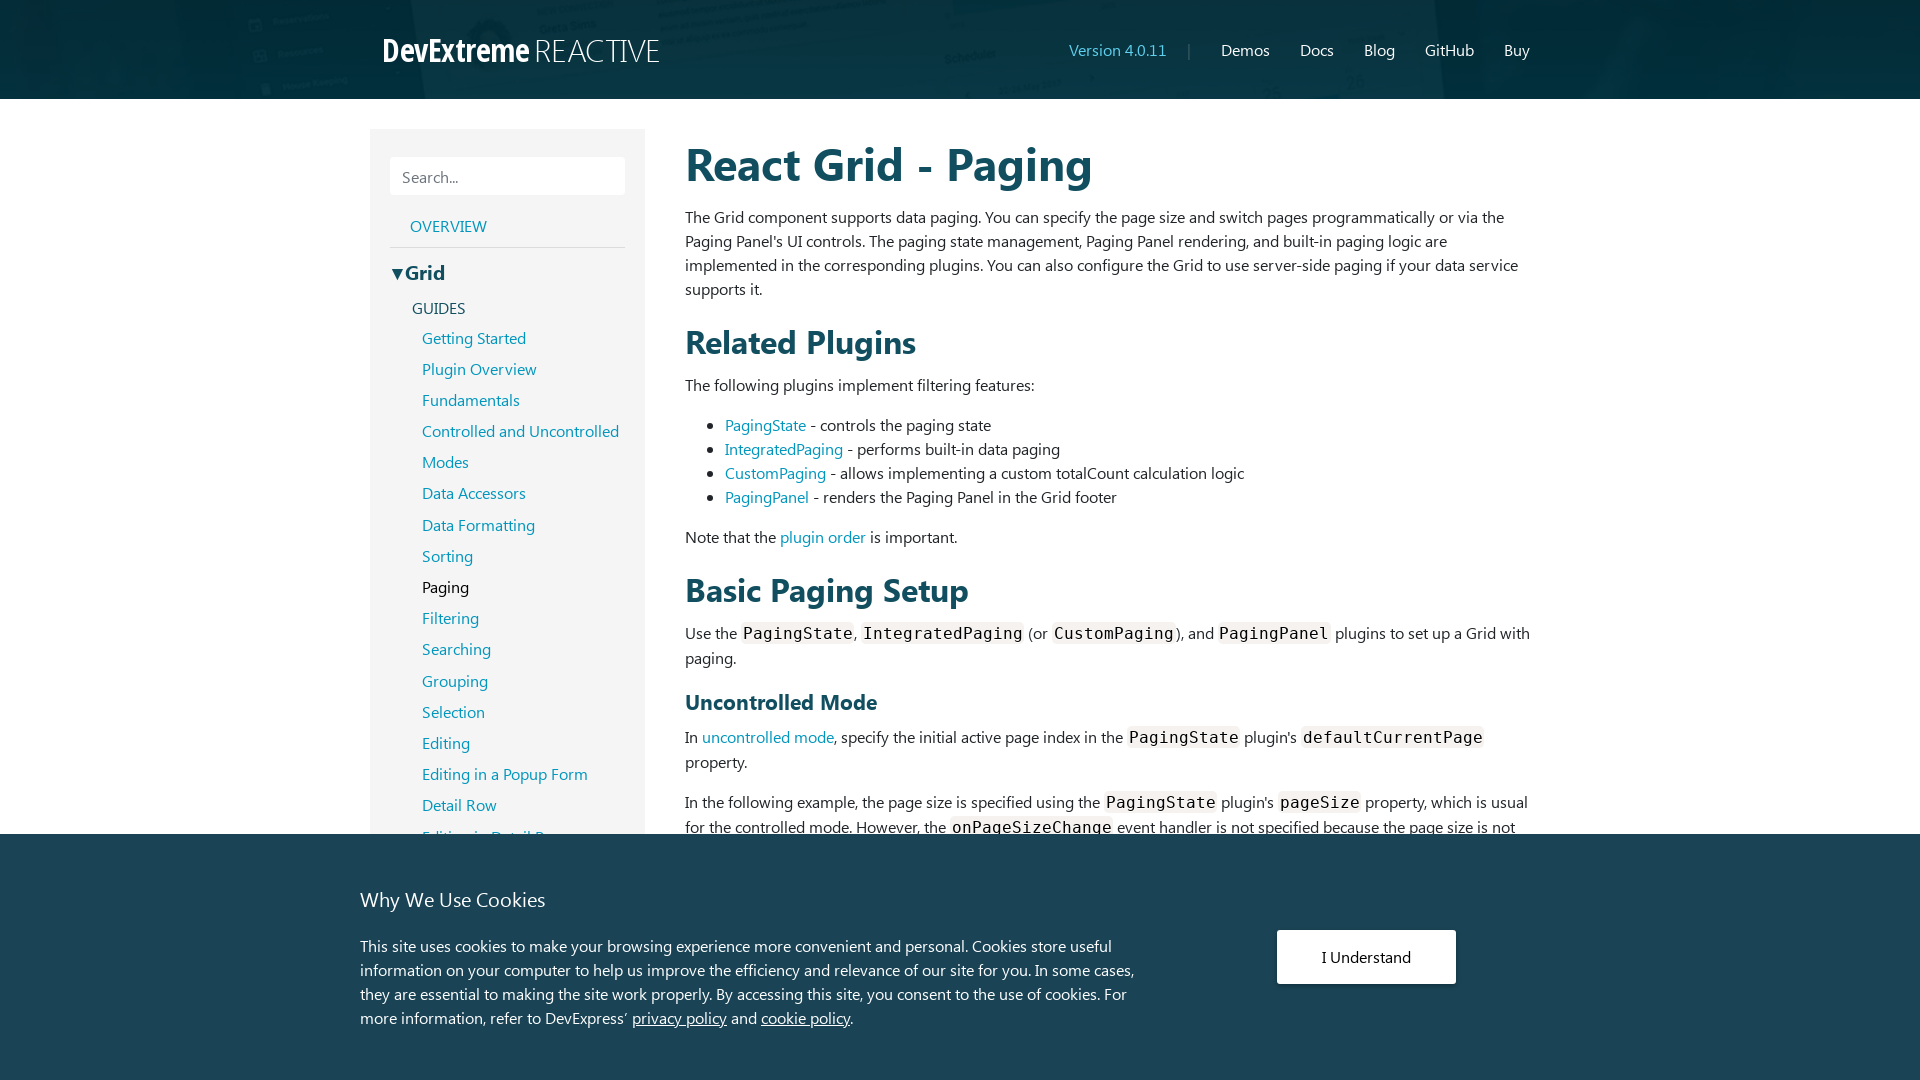

Located the 'use-paging-with-other-data-processing-plugins' section
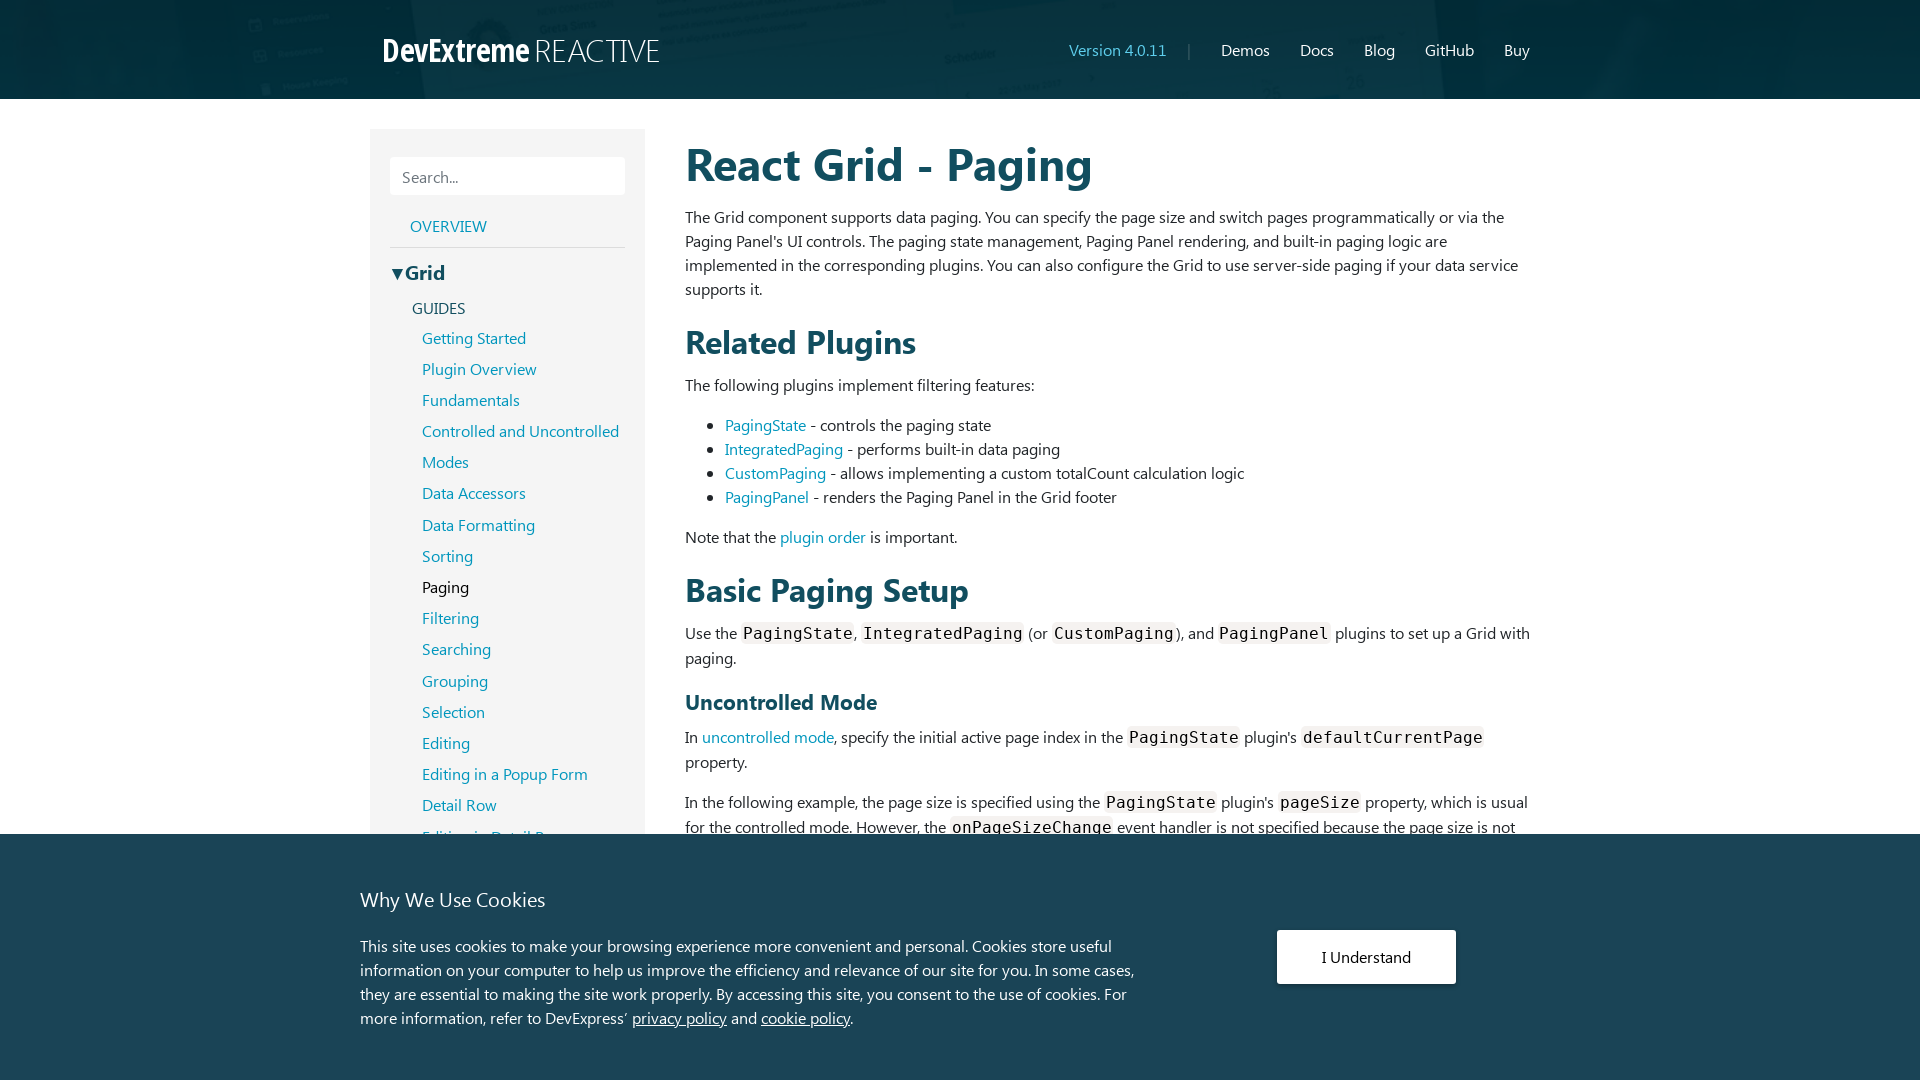

Scrolled to the 'use-paging-with-other-data-processing-plugins' section using JavaScript injection
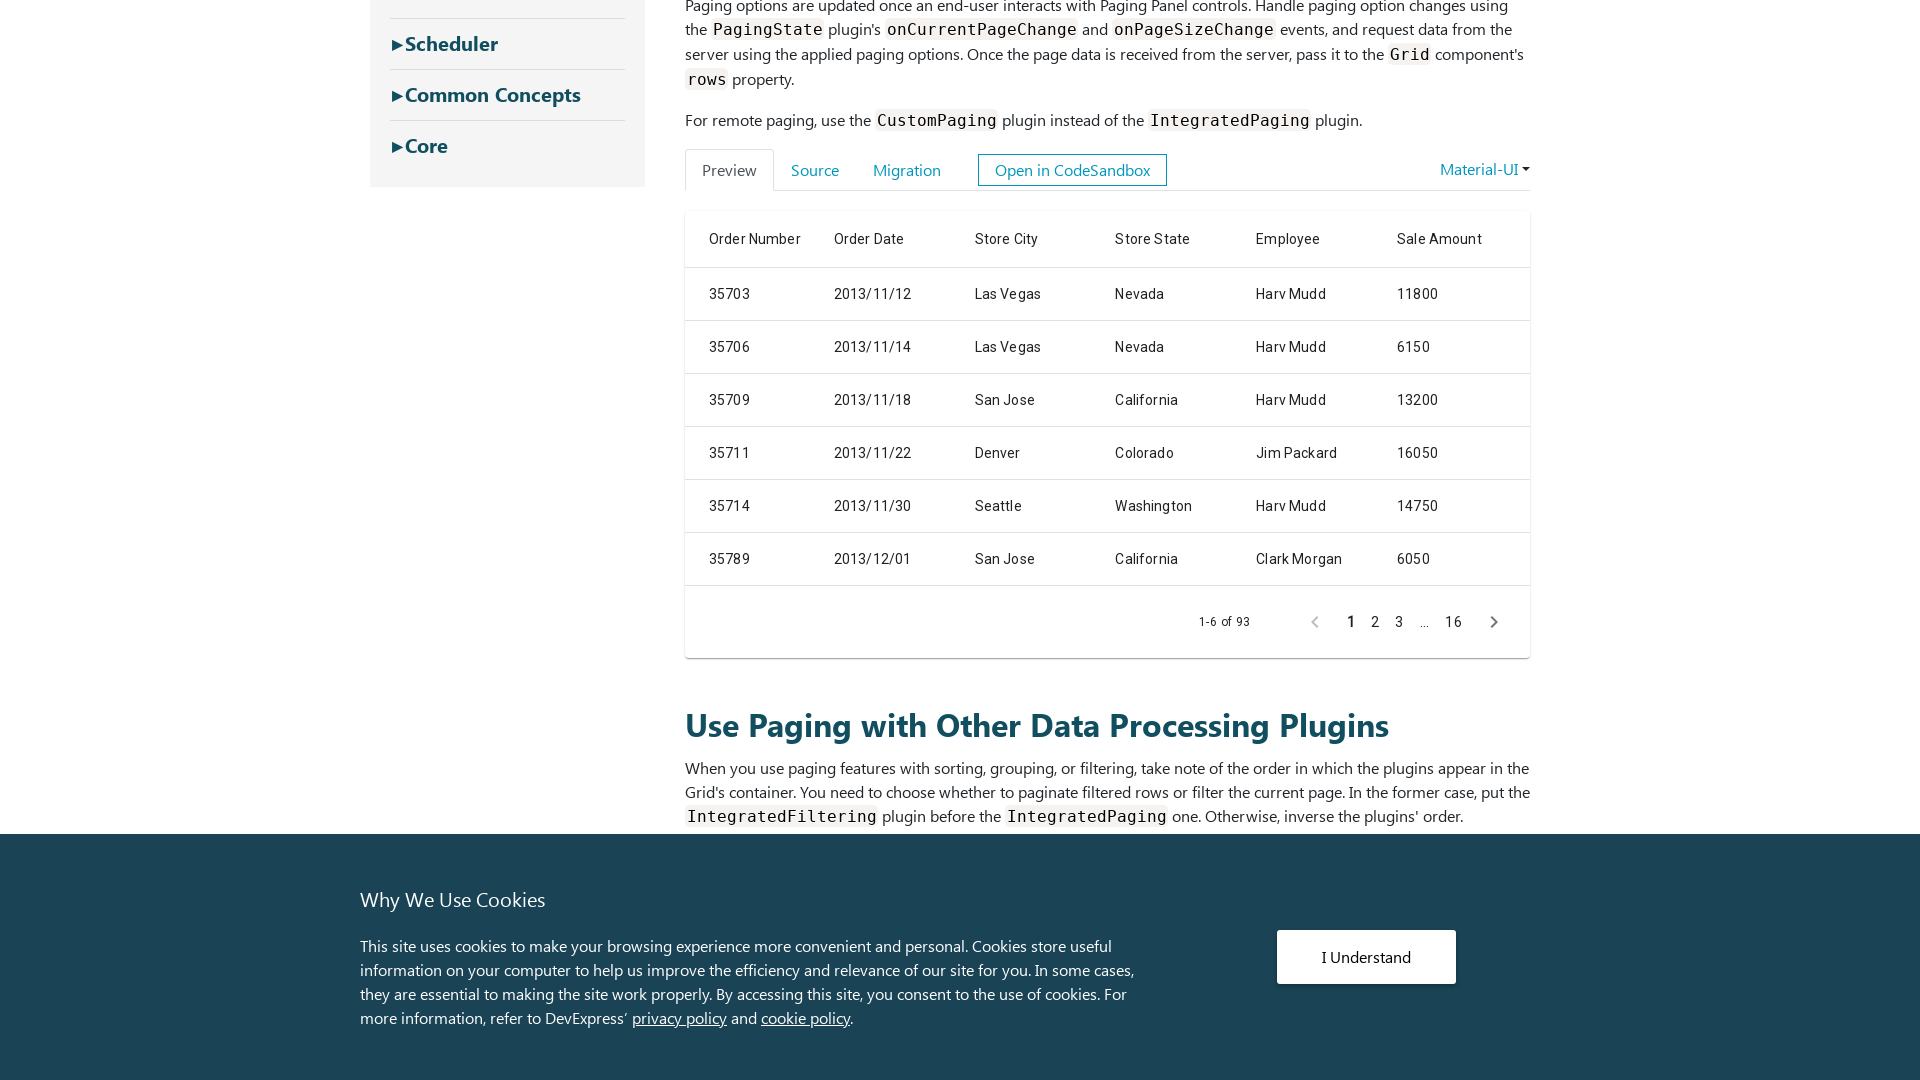

Waited 500ms for scroll animation to complete
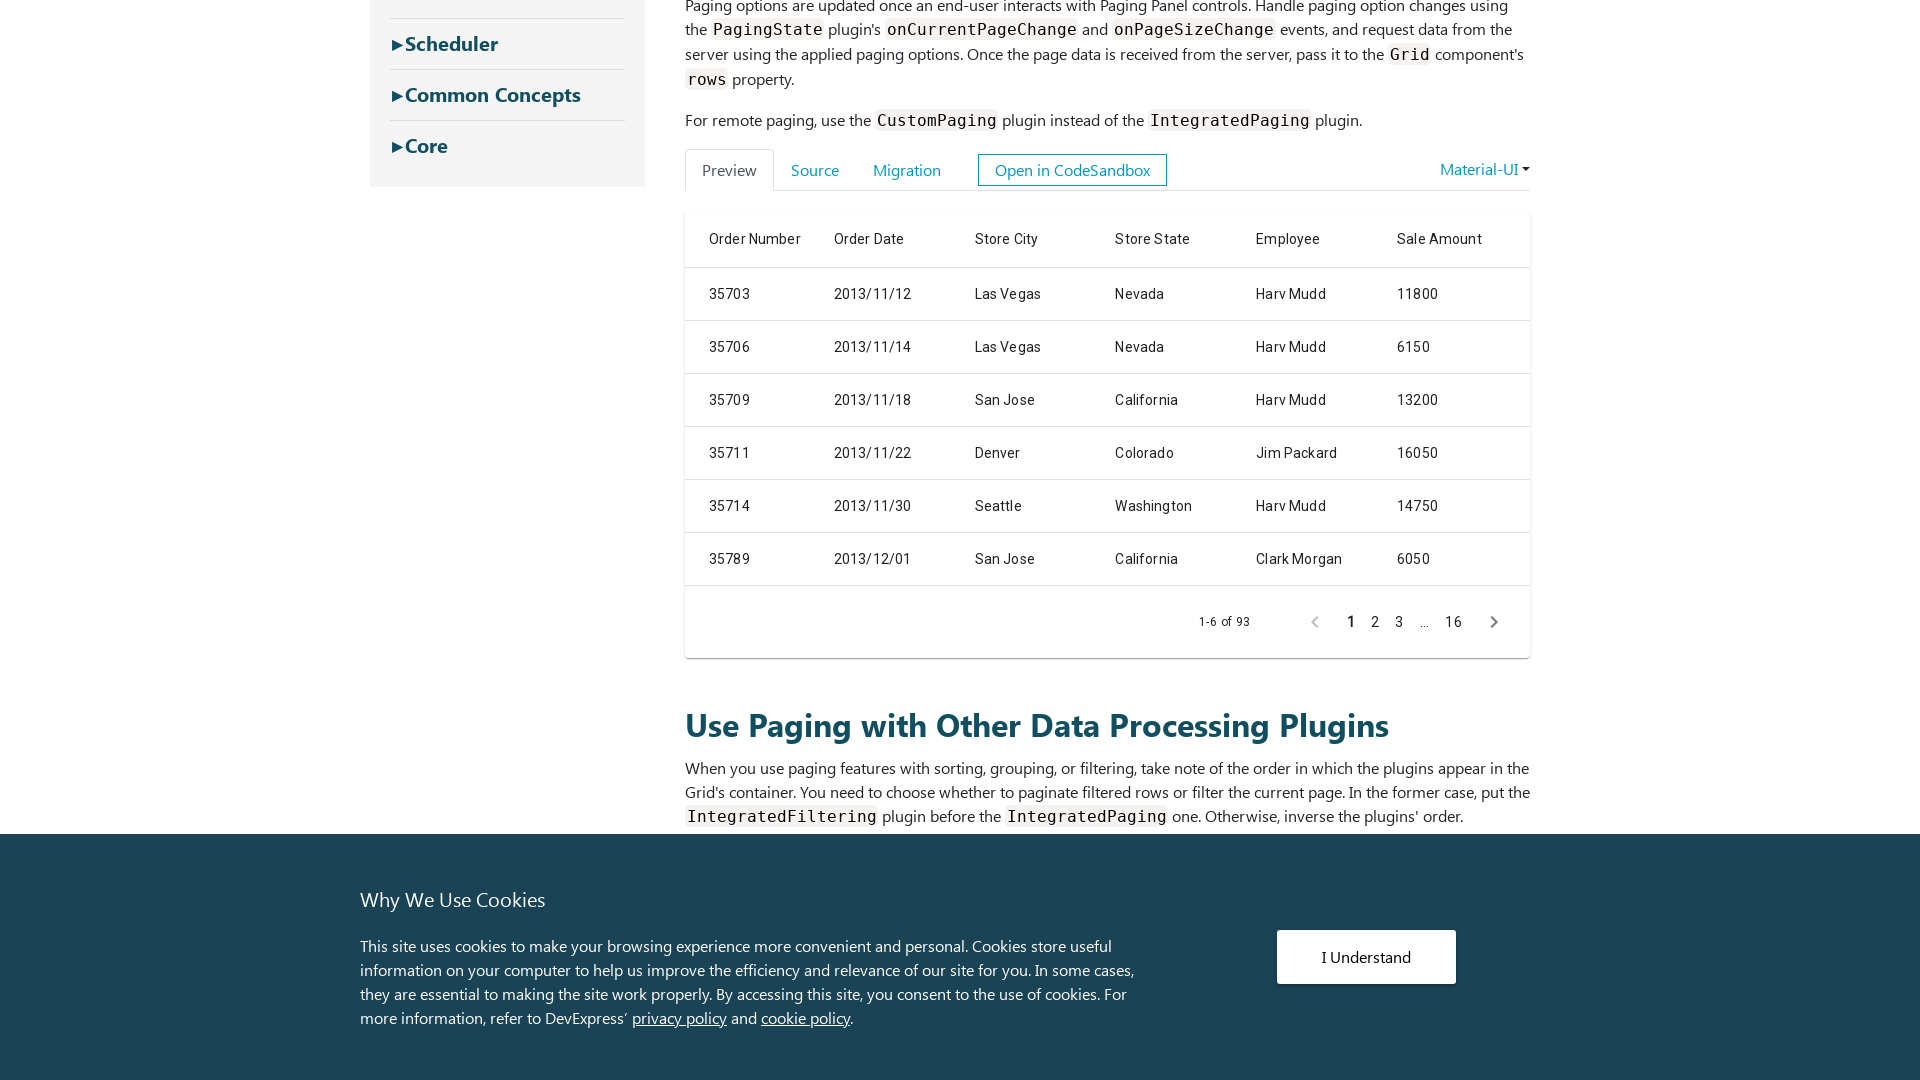

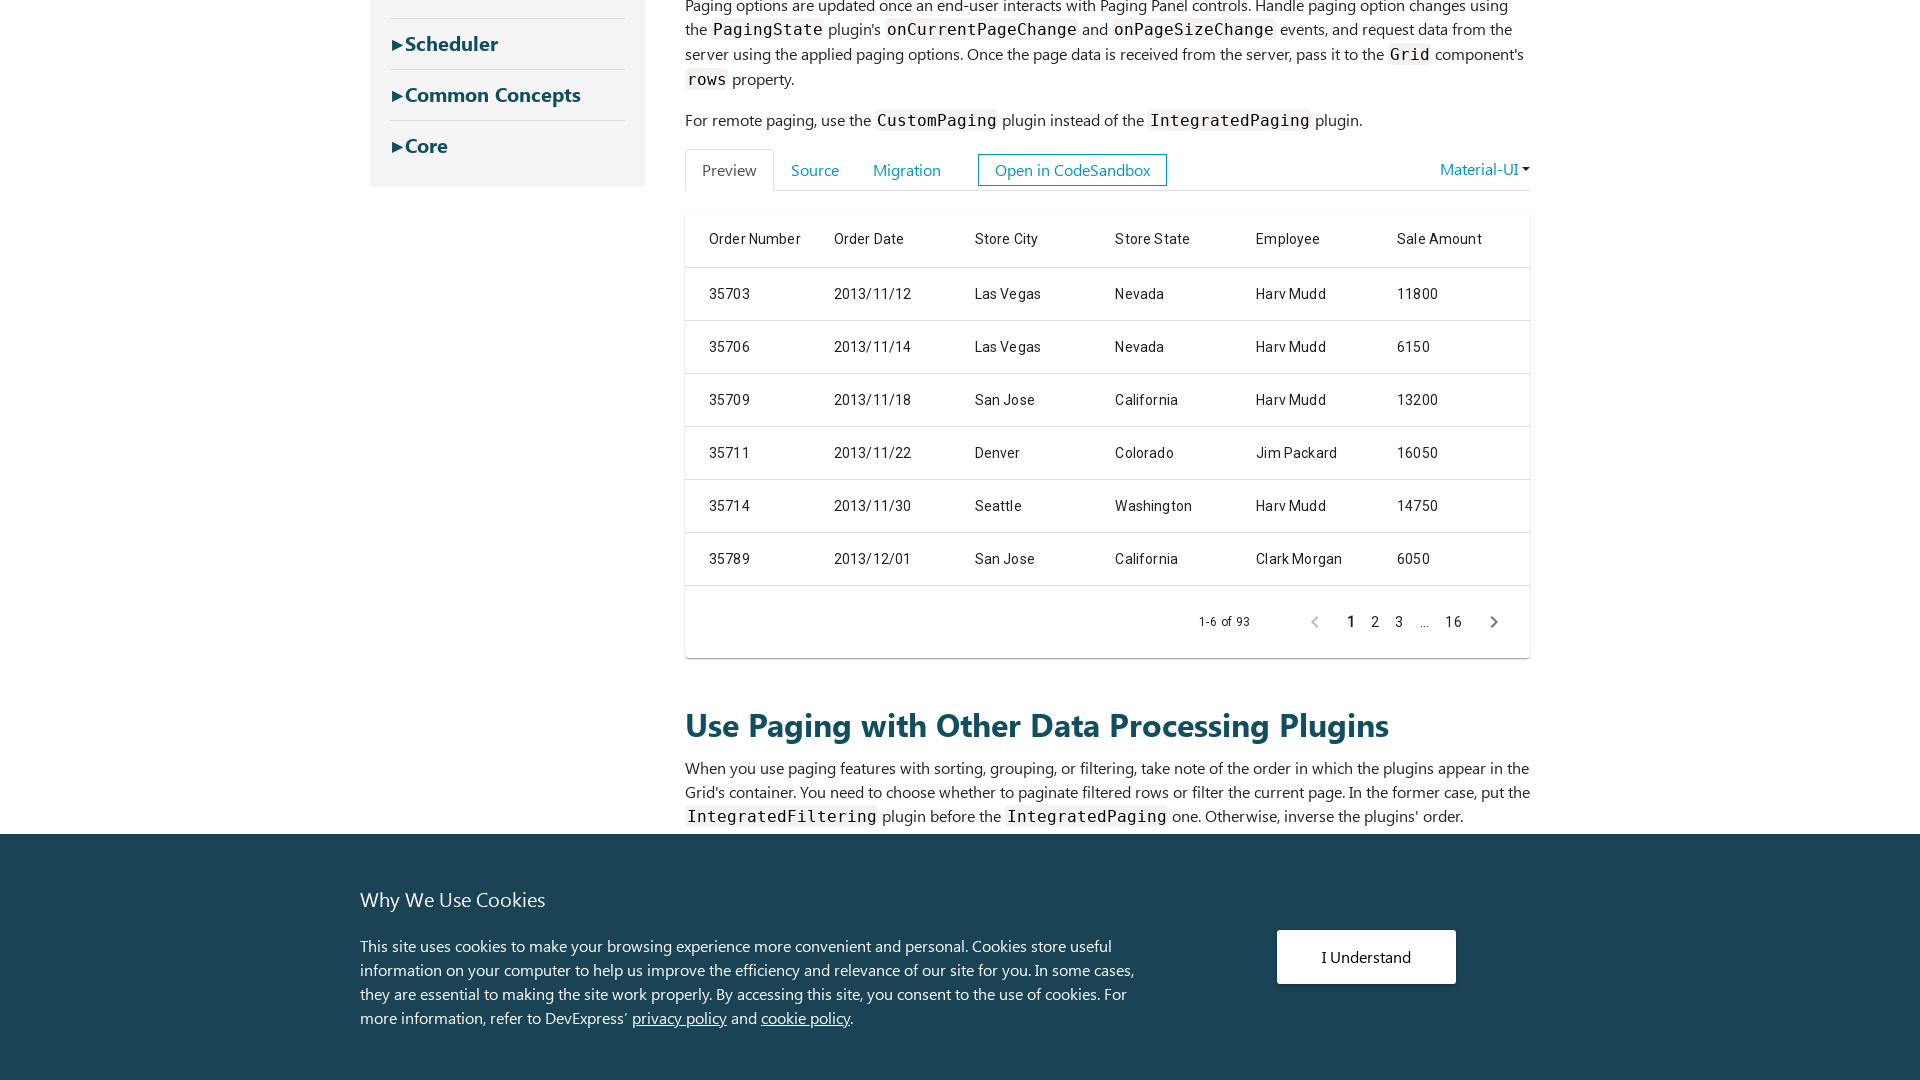